Tests the shopping cart functionality by adding multiple products (Stuffed Frog x2, Fluffy Bunny x5, Valentine Bear x3) to the cart and verifying that individual item prices, subtotals, and the final checkout total are calculated correctly.

Starting URL: http://jupiter.cloud.planittesting.com

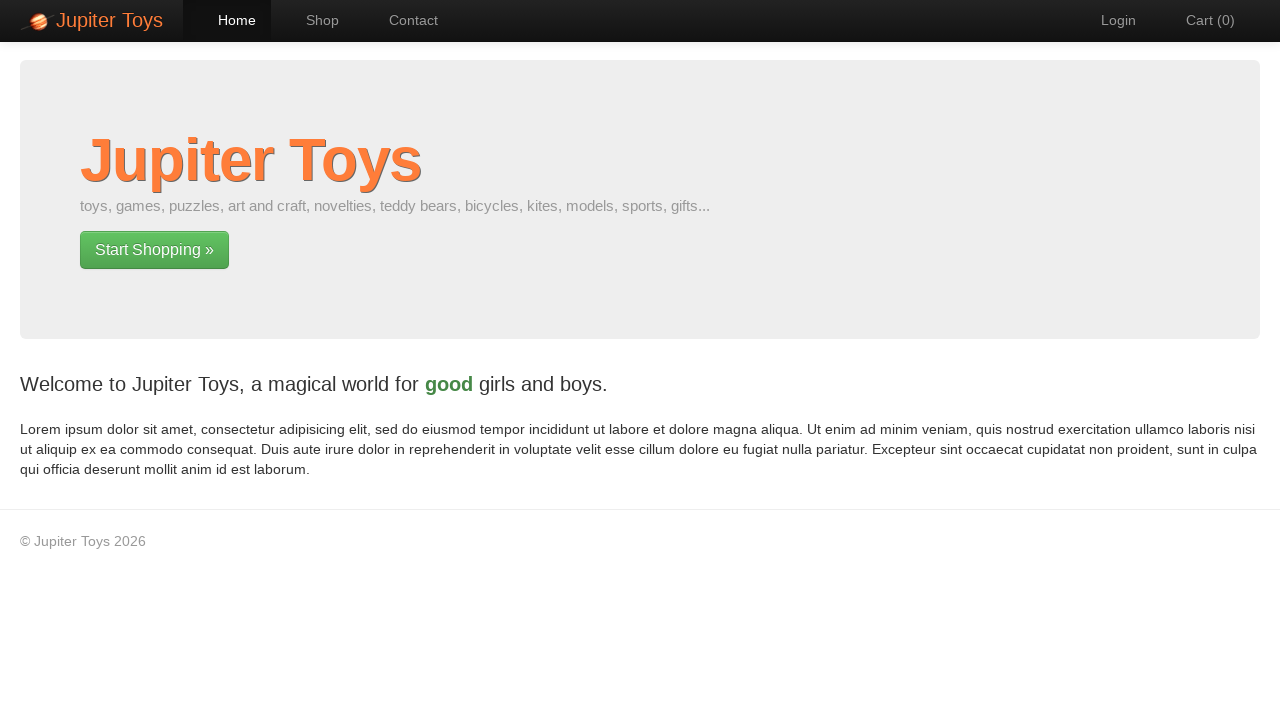

Clicked on Shop link at (312, 20) on text=Shop
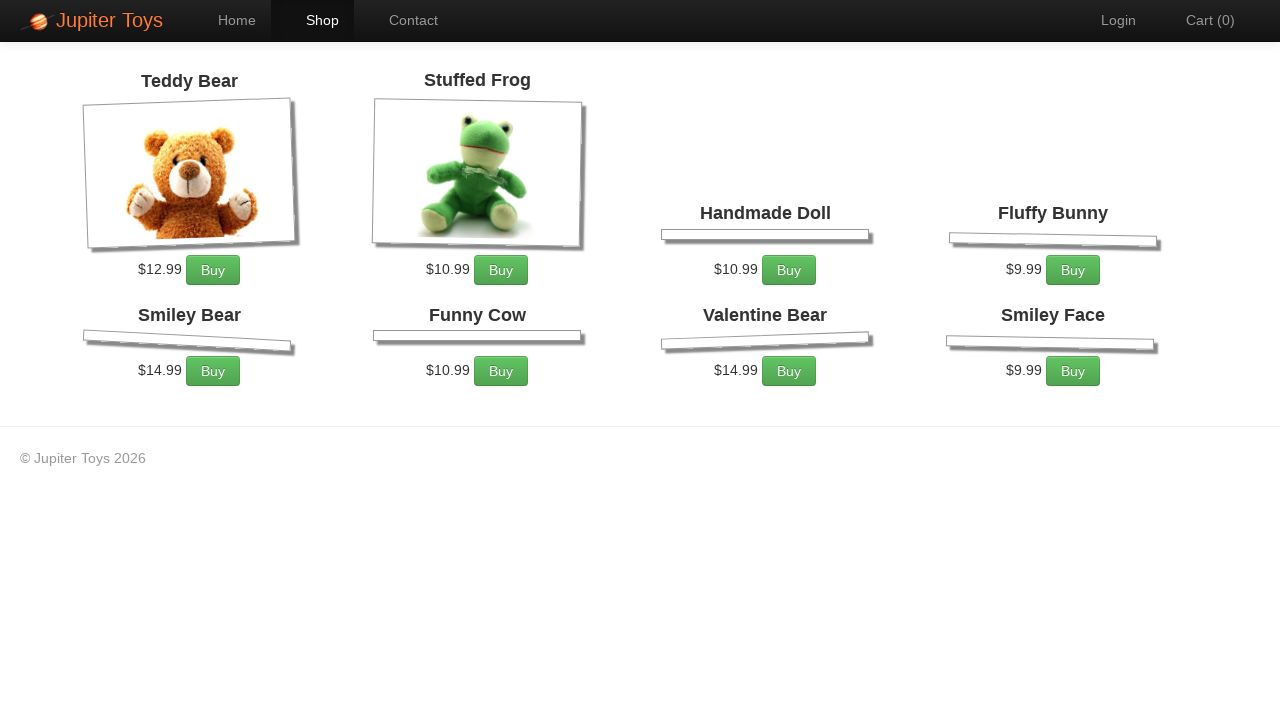

Shop page loaded
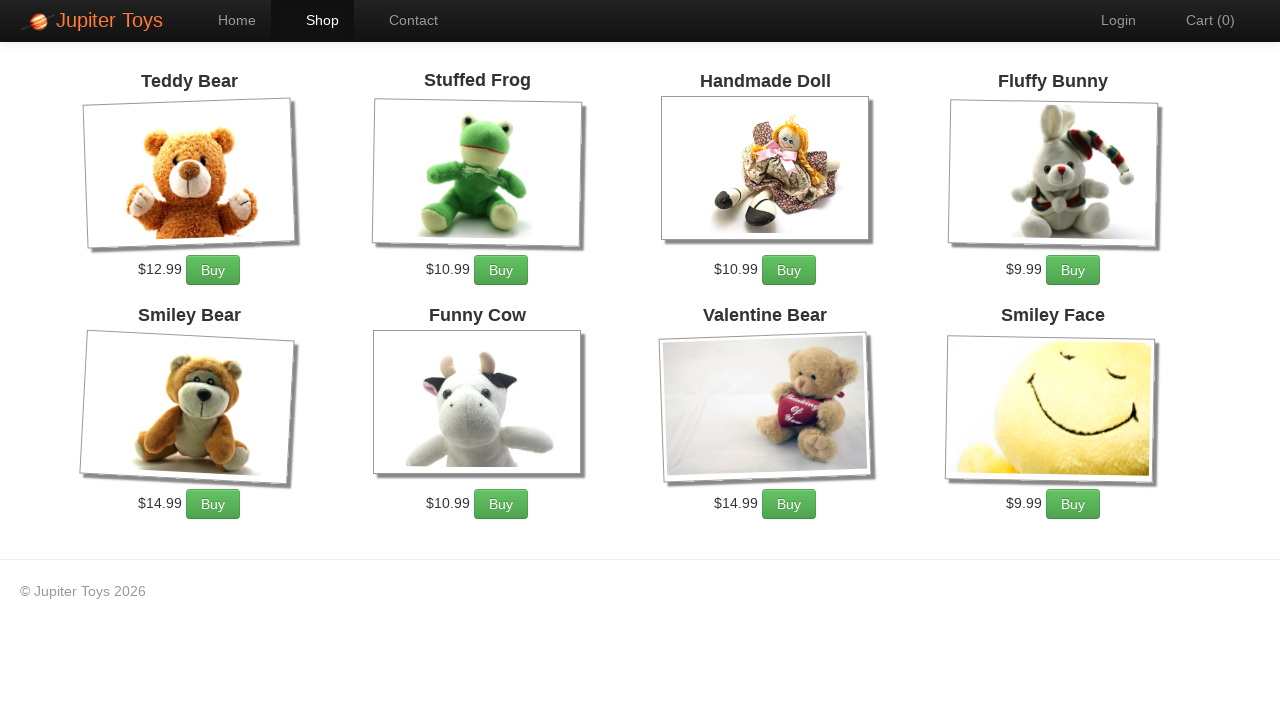

Added Stuffed Frog to cart at (501, 270) on xpath=/html/body/div[2]/div/ul/li[2]/div/p/a
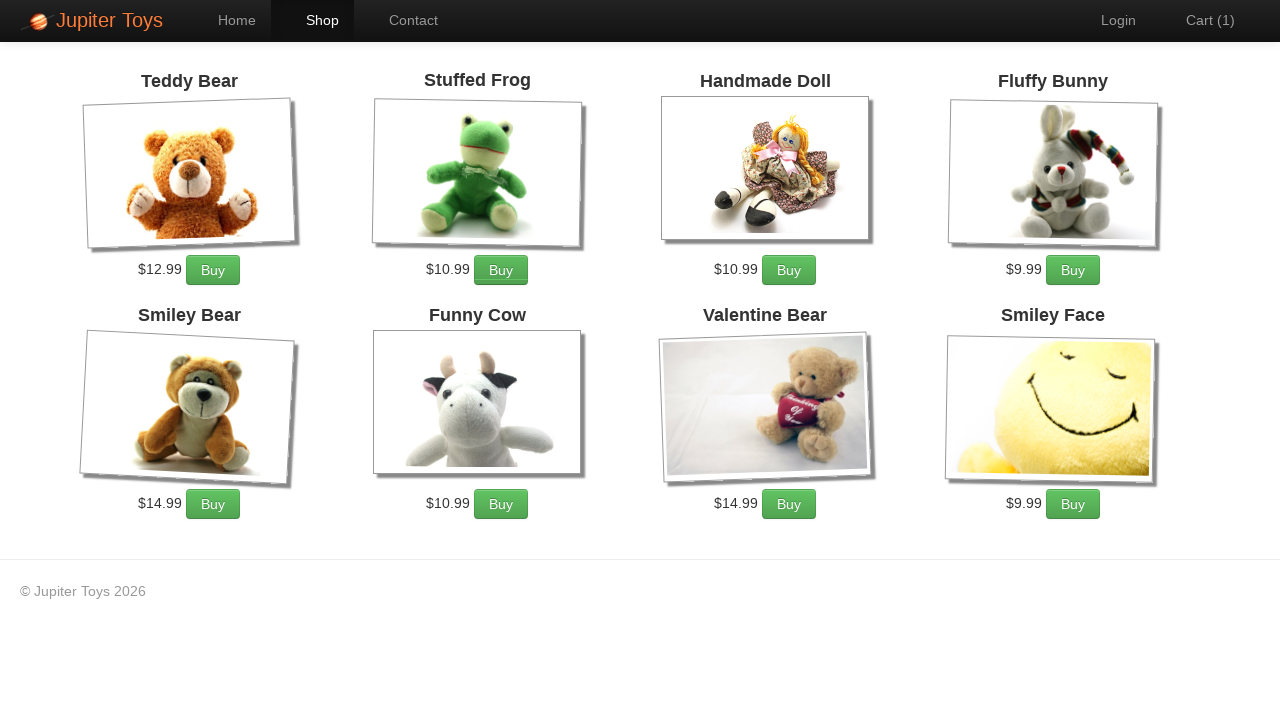

Added Stuffed Frog to cart at (501, 270) on xpath=/html/body/div[2]/div/ul/li[2]/div/p/a
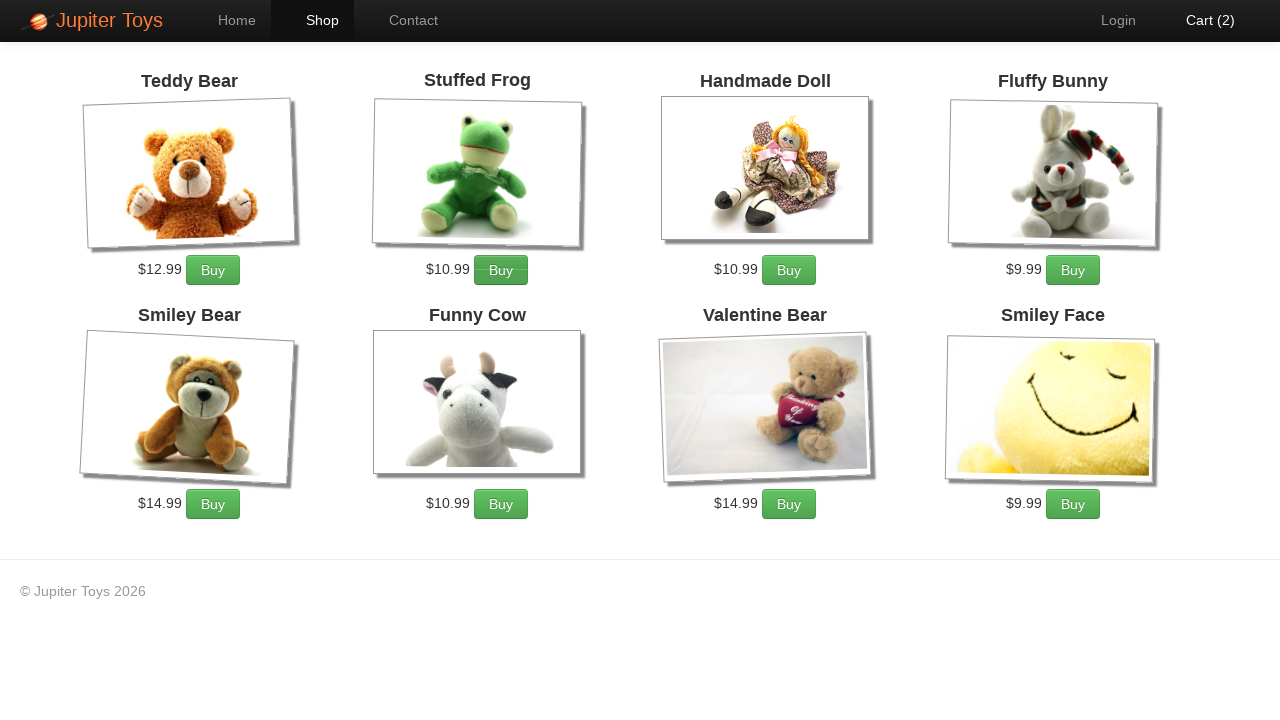

Added Fluffy Bunny to cart at (1053, 270) on xpath=/html/body/div[2]/div/ul/li[4]/div/p
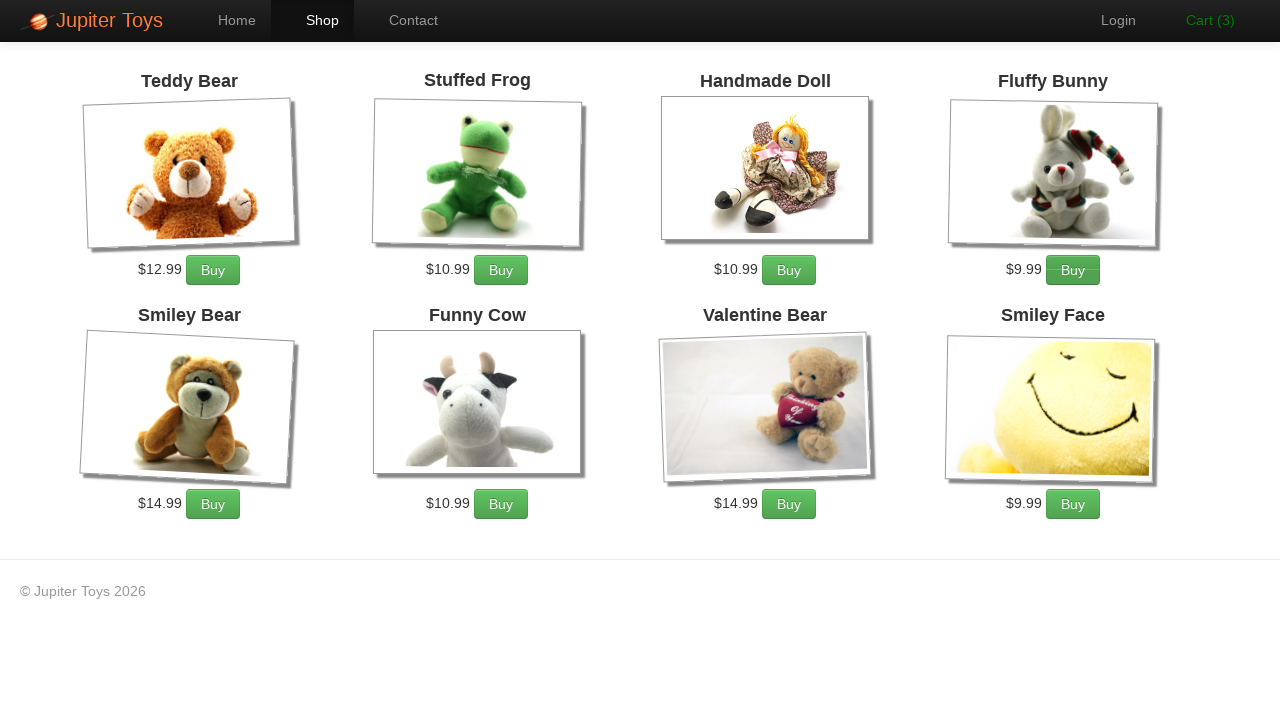

Added Fluffy Bunny to cart at (1053, 270) on xpath=/html/body/div[2]/div/ul/li[4]/div/p
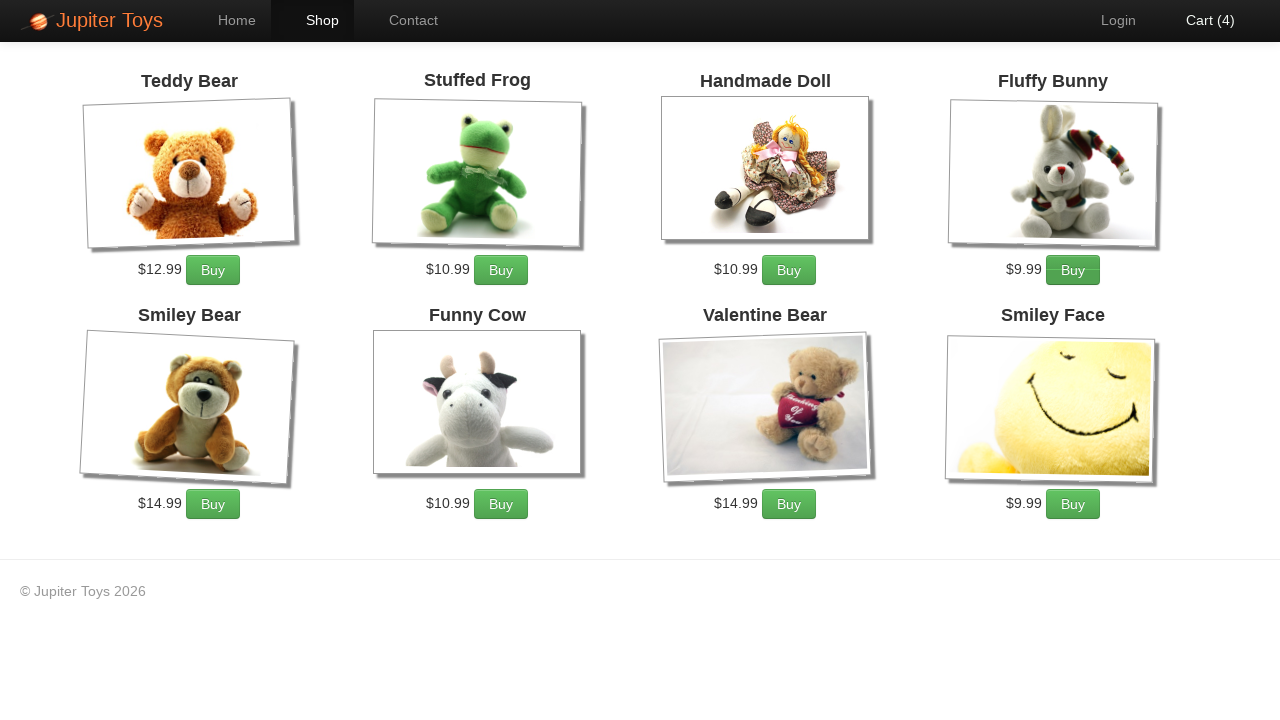

Added Fluffy Bunny to cart at (1053, 270) on xpath=/html/body/div[2]/div/ul/li[4]/div/p
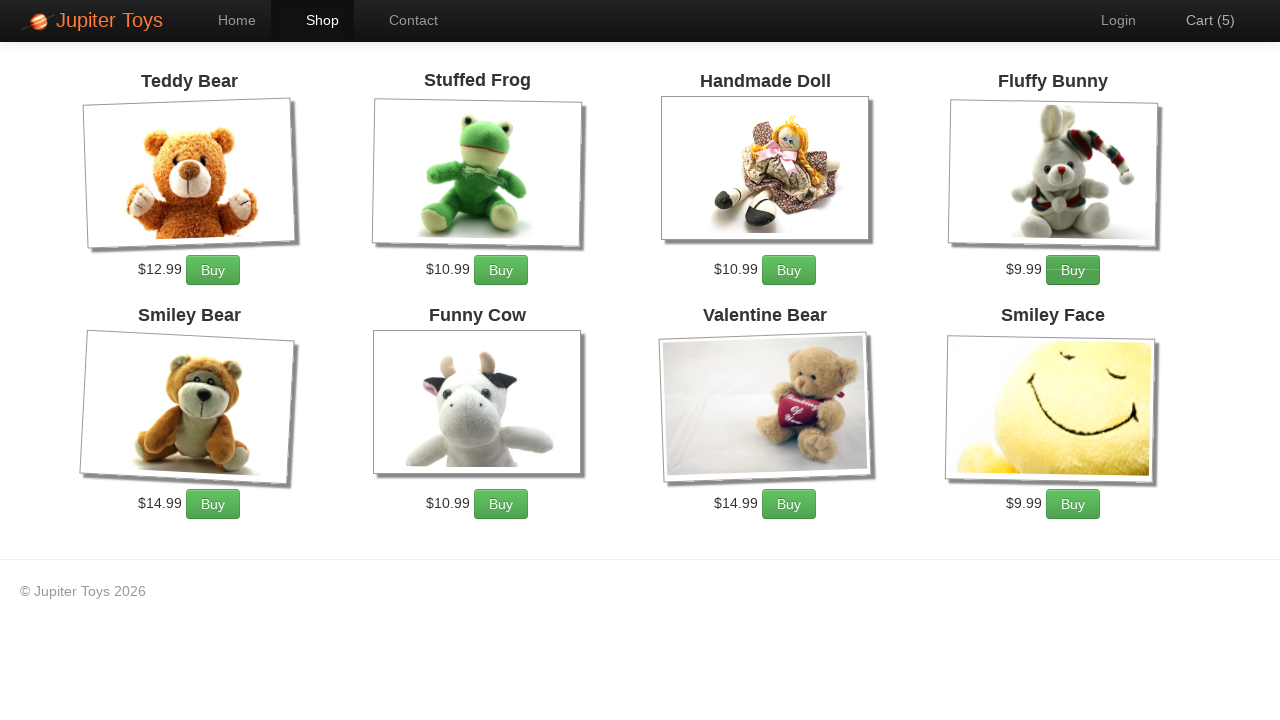

Added Fluffy Bunny to cart at (1053, 270) on xpath=/html/body/div[2]/div/ul/li[4]/div/p
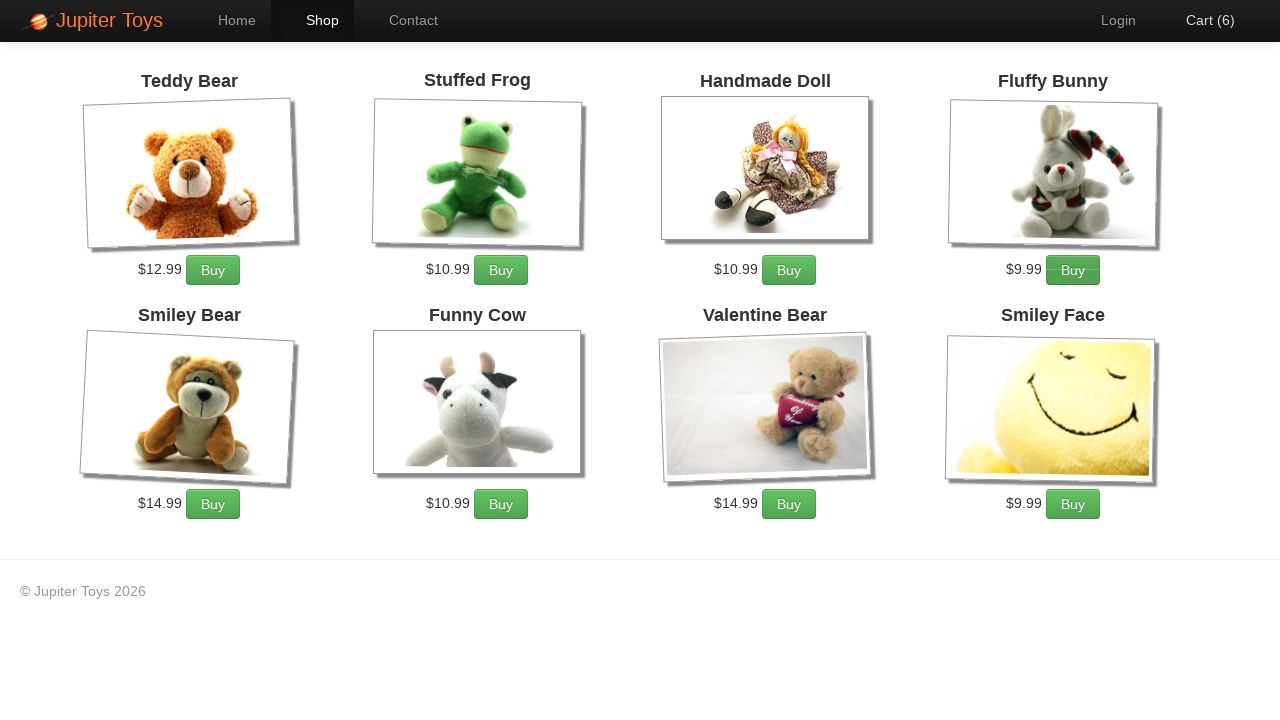

Added Fluffy Bunny to cart at (1053, 270) on xpath=/html/body/div[2]/div/ul/li[4]/div/p
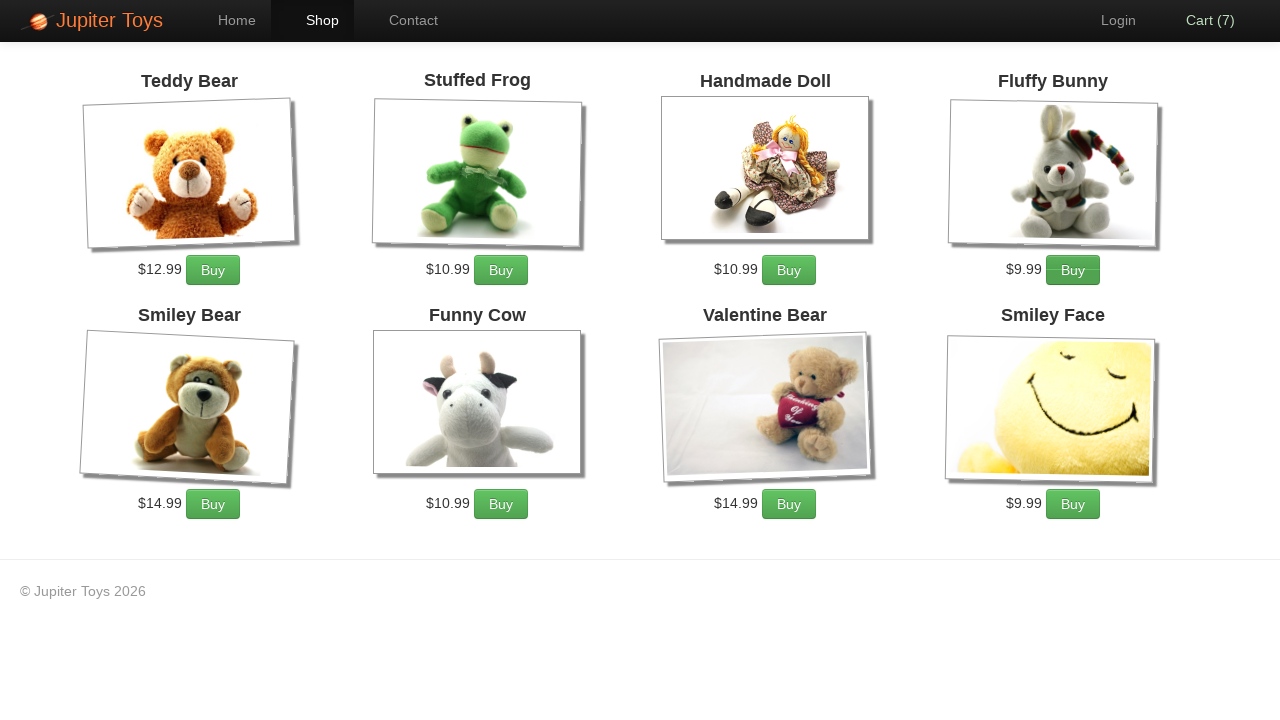

Added Valentine Bear to cart at (789, 504) on xpath=/html/body/div[2]/div/ul/li[7]/div/p/a
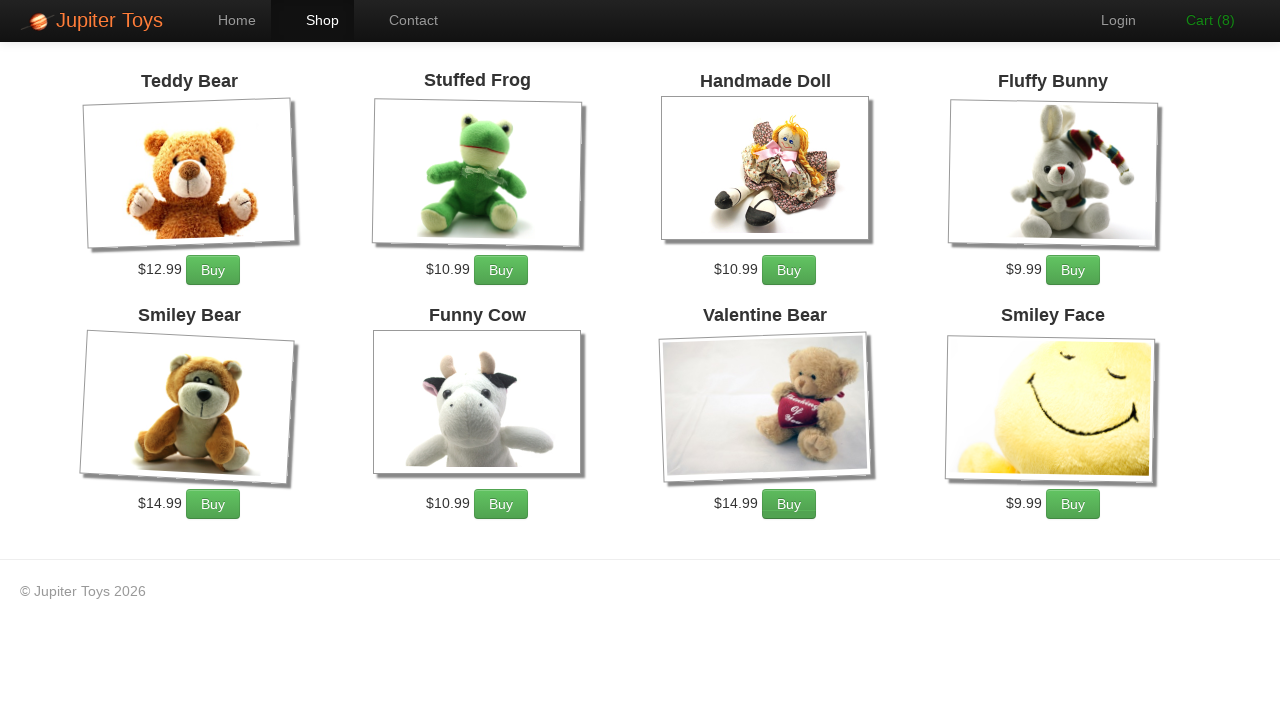

Added Valentine Bear to cart at (789, 504) on xpath=/html/body/div[2]/div/ul/li[7]/div/p/a
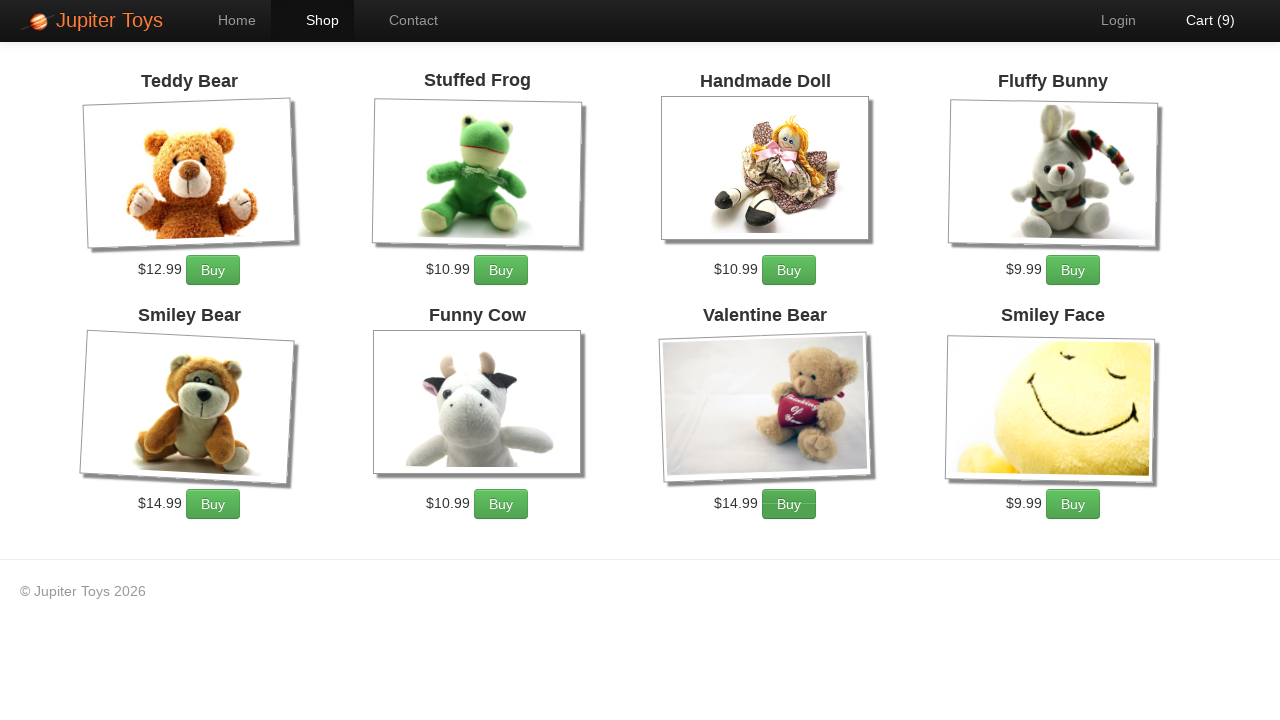

Added Valentine Bear to cart at (789, 504) on xpath=/html/body/div[2]/div/ul/li[7]/div/p/a
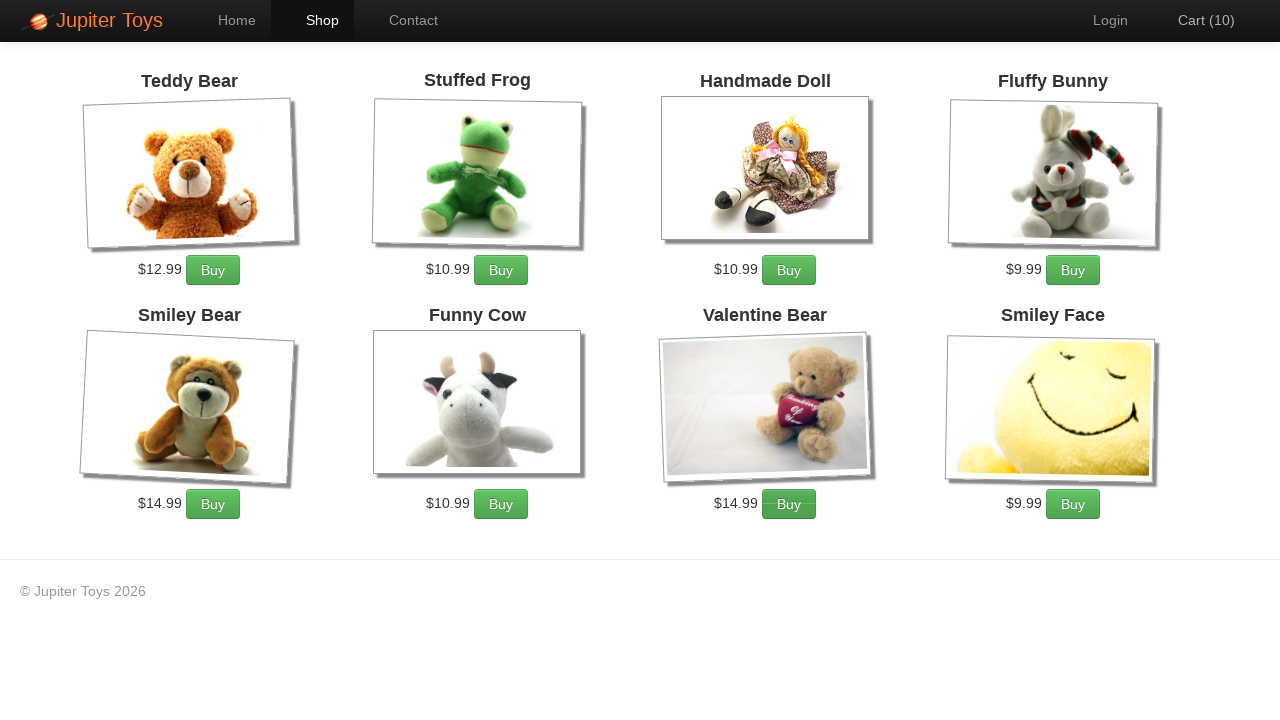

Clicked on Cart link at (1196, 20) on text=Cart
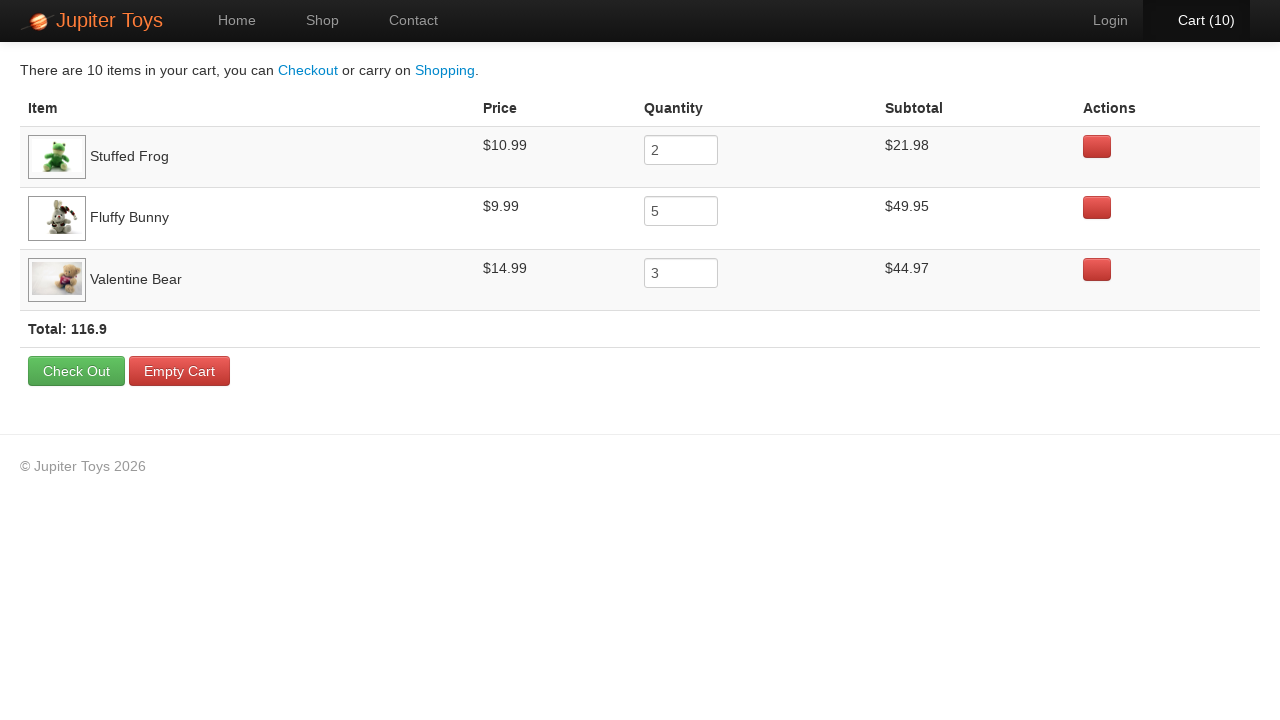

Cart page loaded
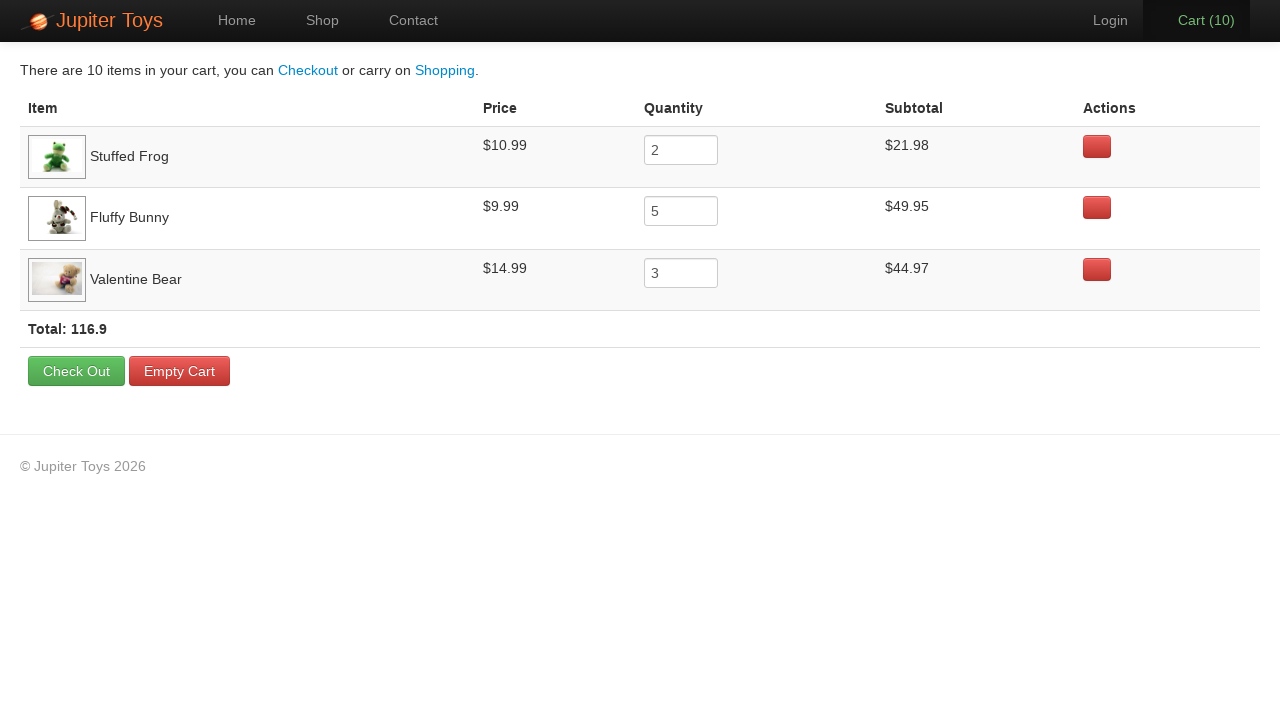

Stuffed Frog price element is visible
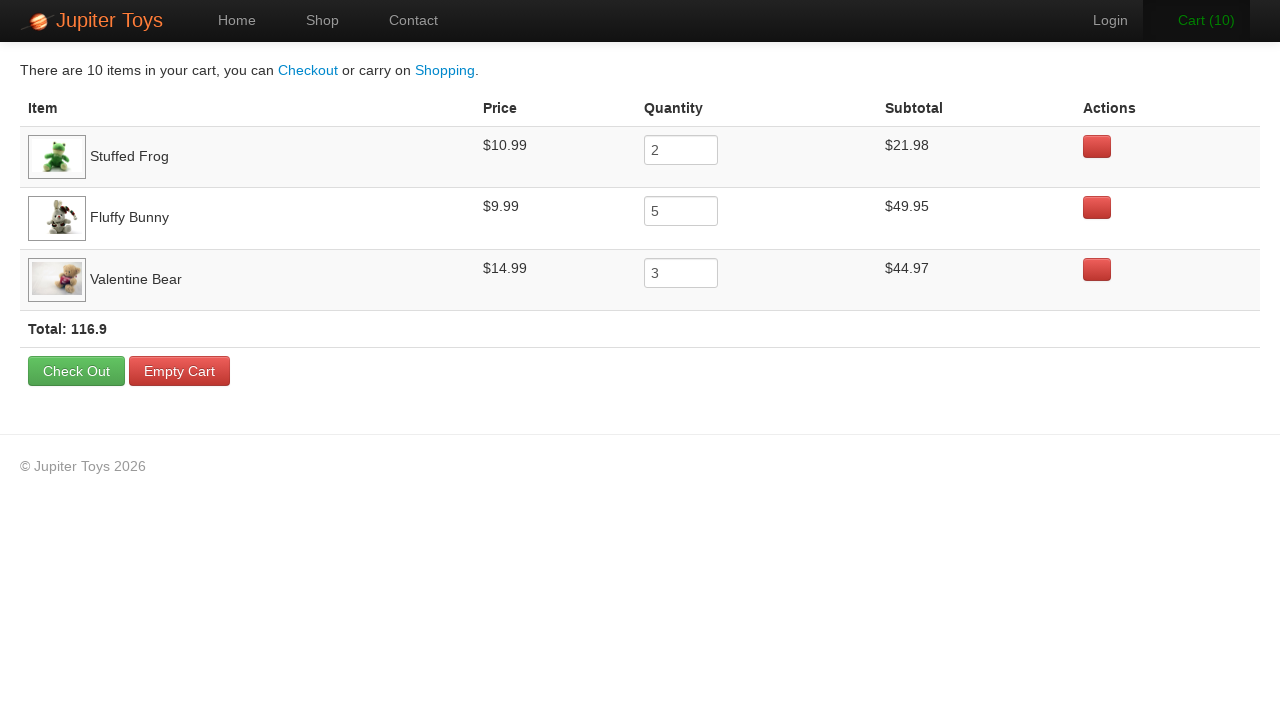

Stuffed Frog subtotal element is visible
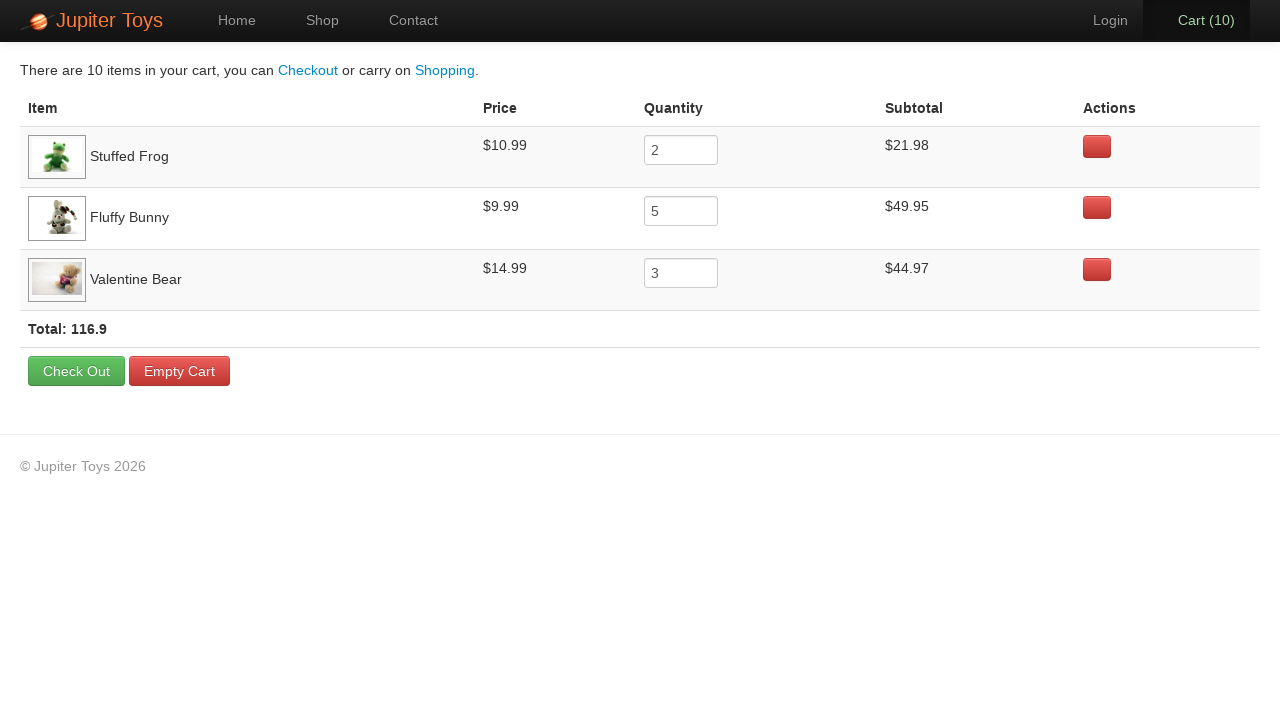

Fluffy Bunny price element is visible
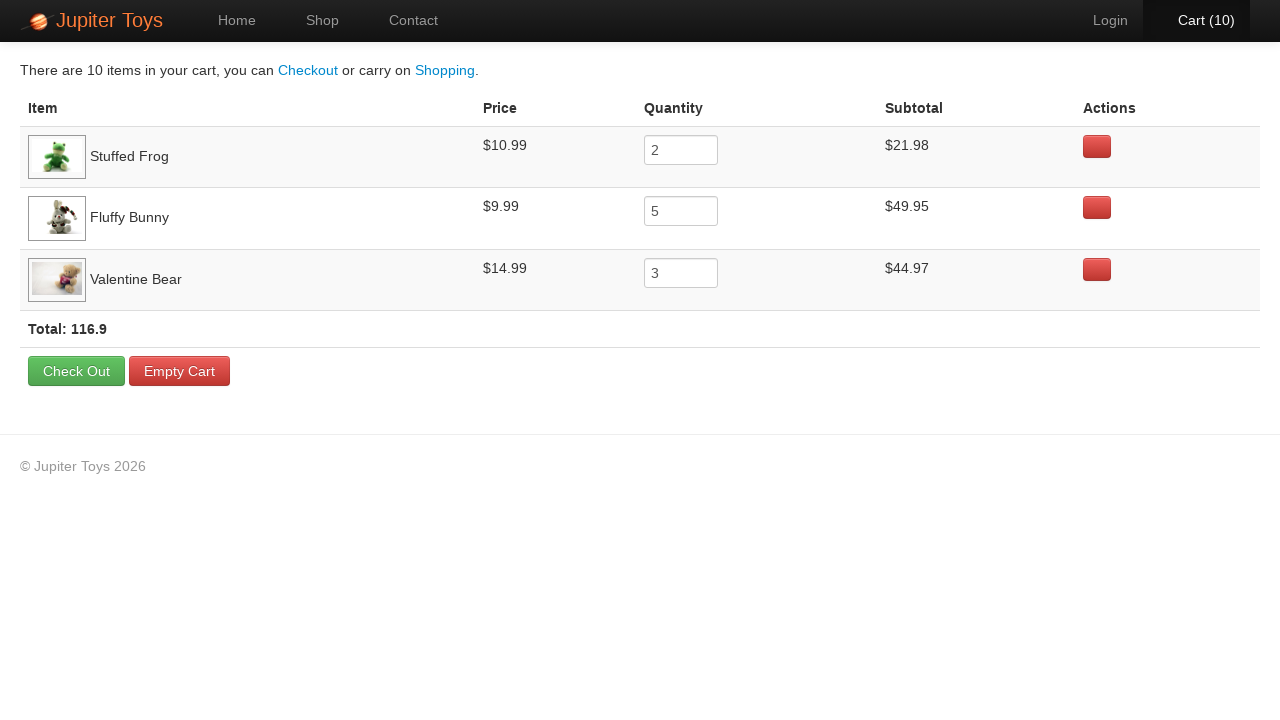

Fluffy Bunny subtotal element is visible
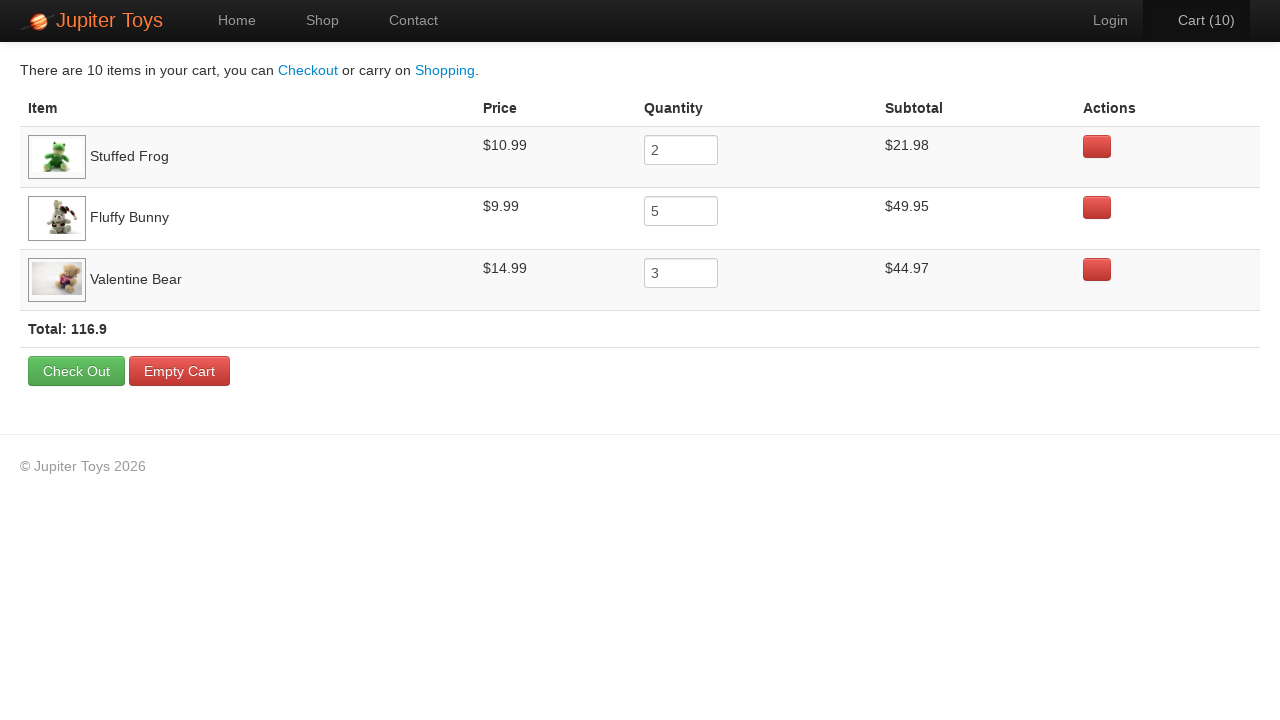

Valentine Bear price element is visible
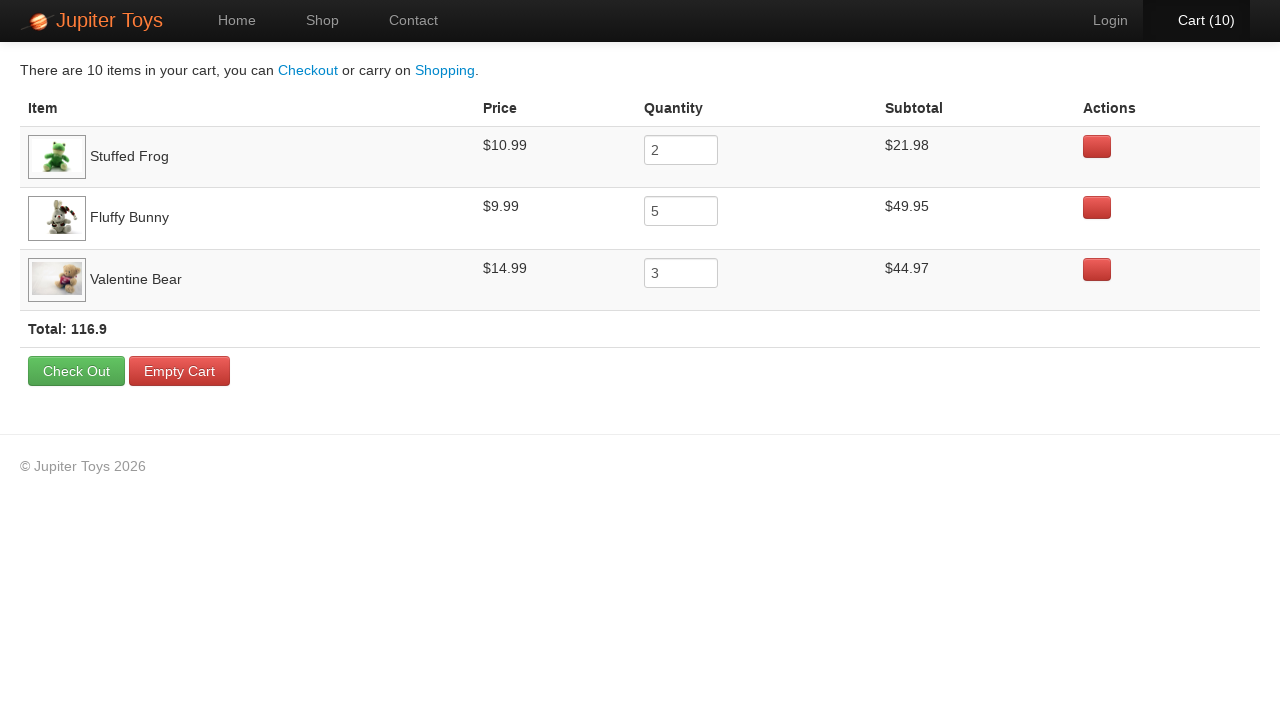

Valentine Bear subtotal element is visible
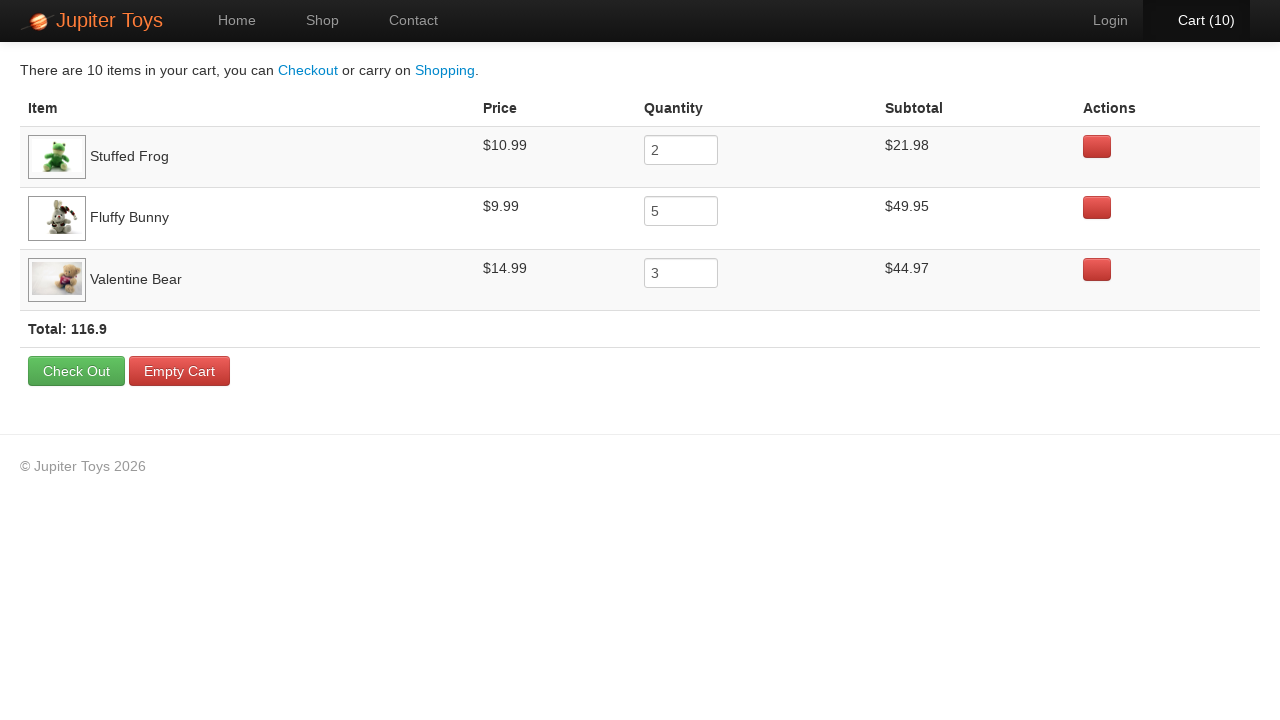

Total checkout amount element is visible
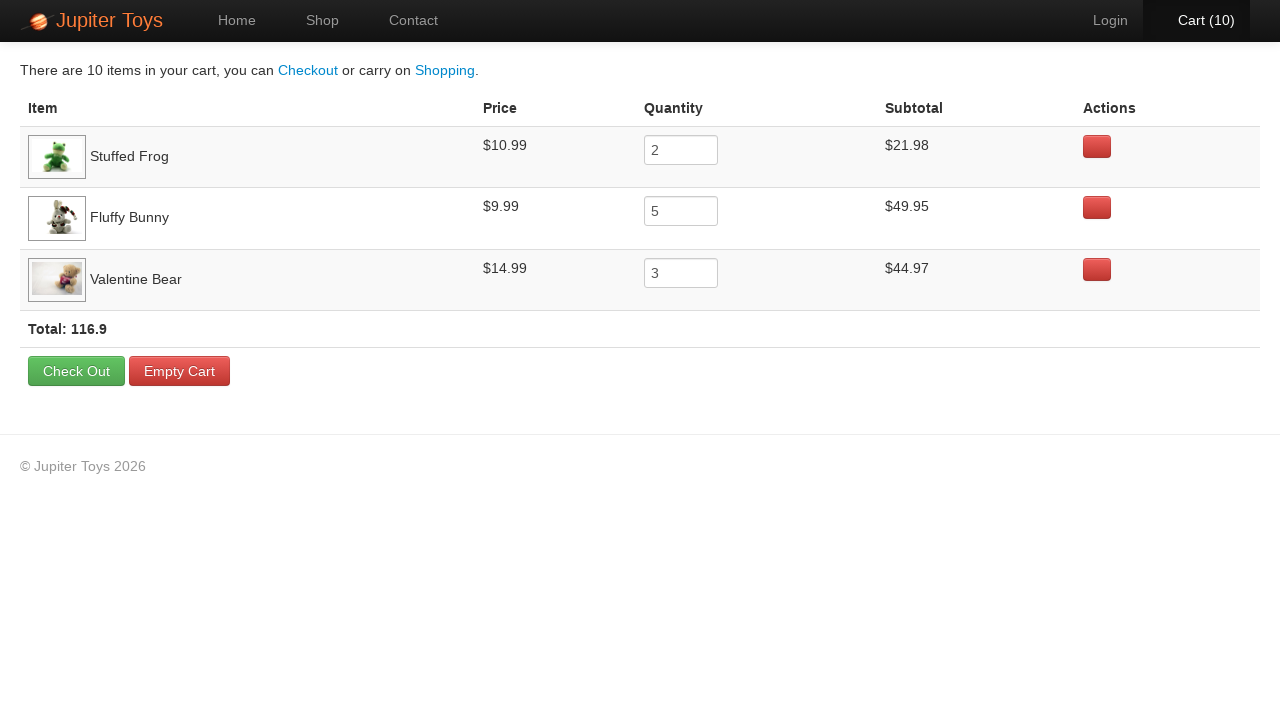

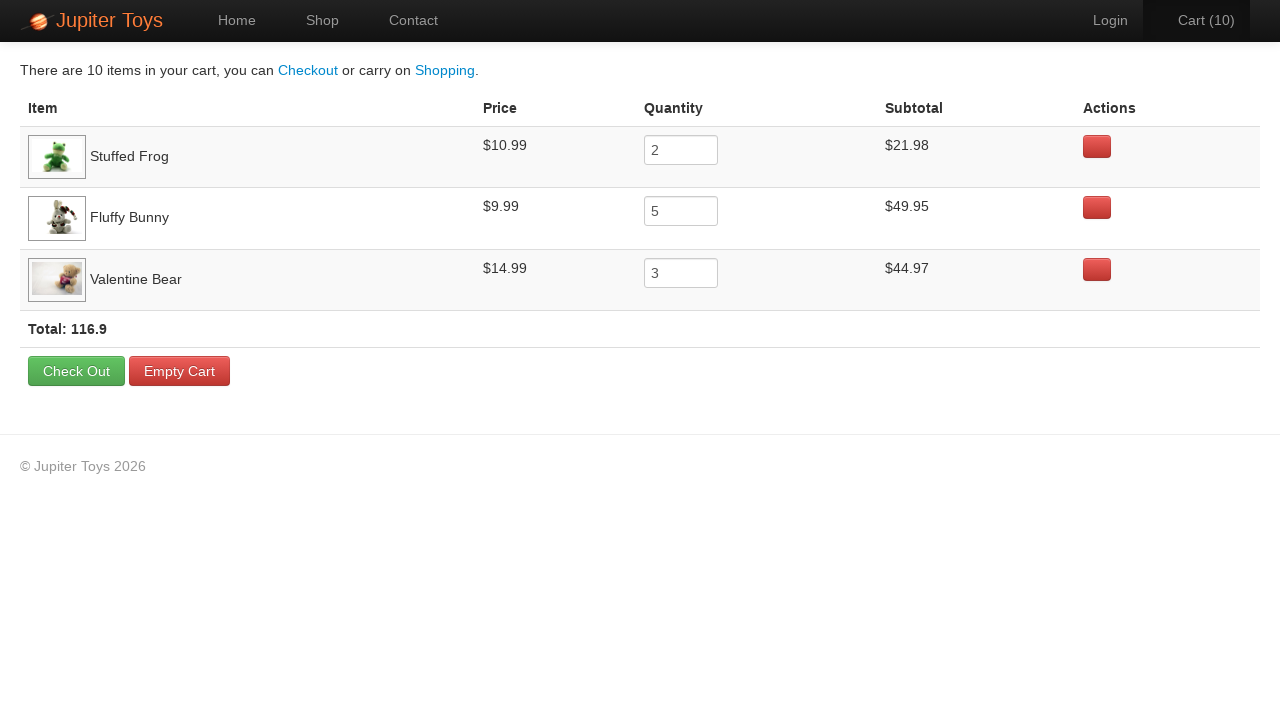